Tests that clicking on a 3D viewer creates an annotation marker by verifying the marker count increases from 0 to 1 after clicking

Starting URL: https://xeokit.github.io/xeokit-sdk/examples/annotations/#annotations_createWithMouse

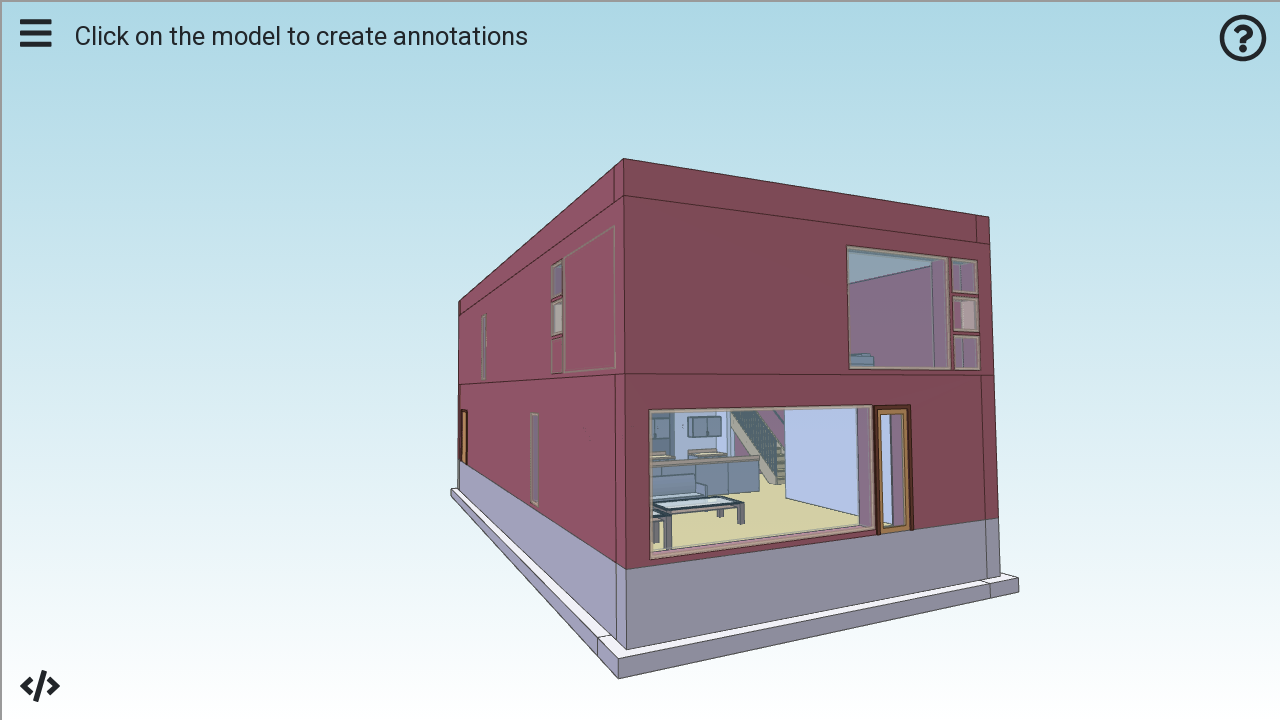

Viewer iframe loaded
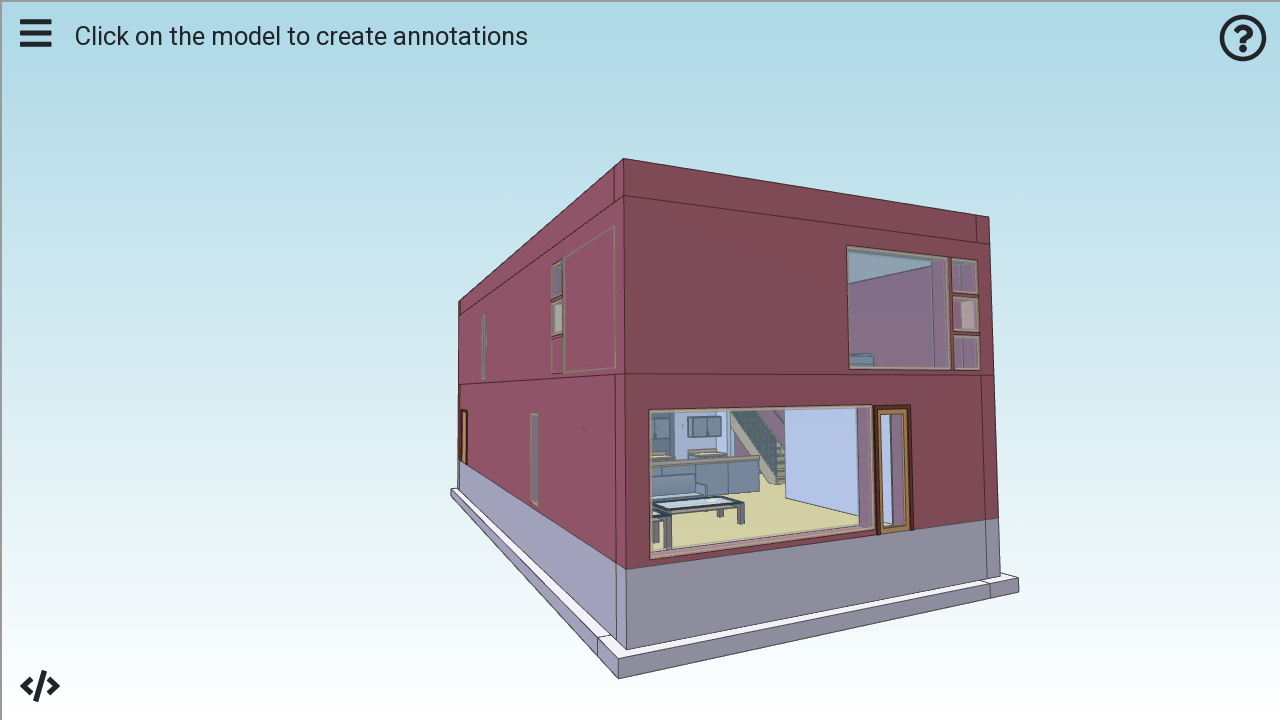

Switched to viewer iframe
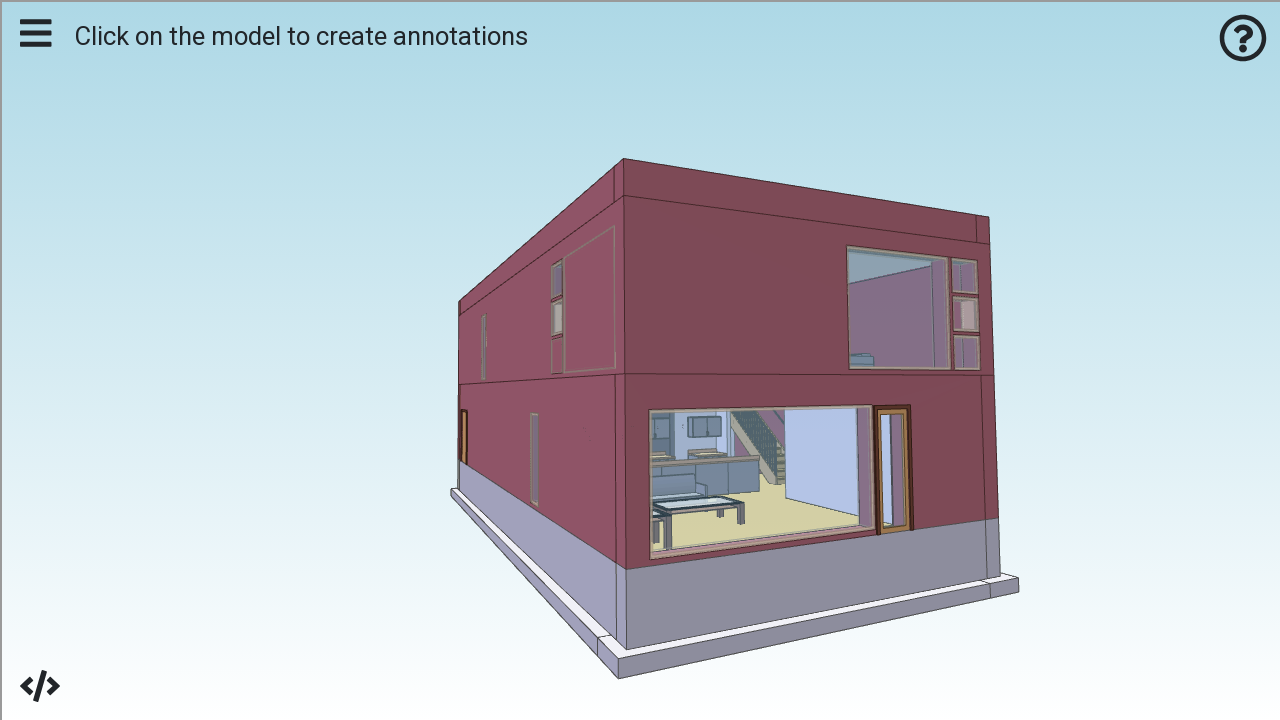

Verified initial annotation marker count: 0
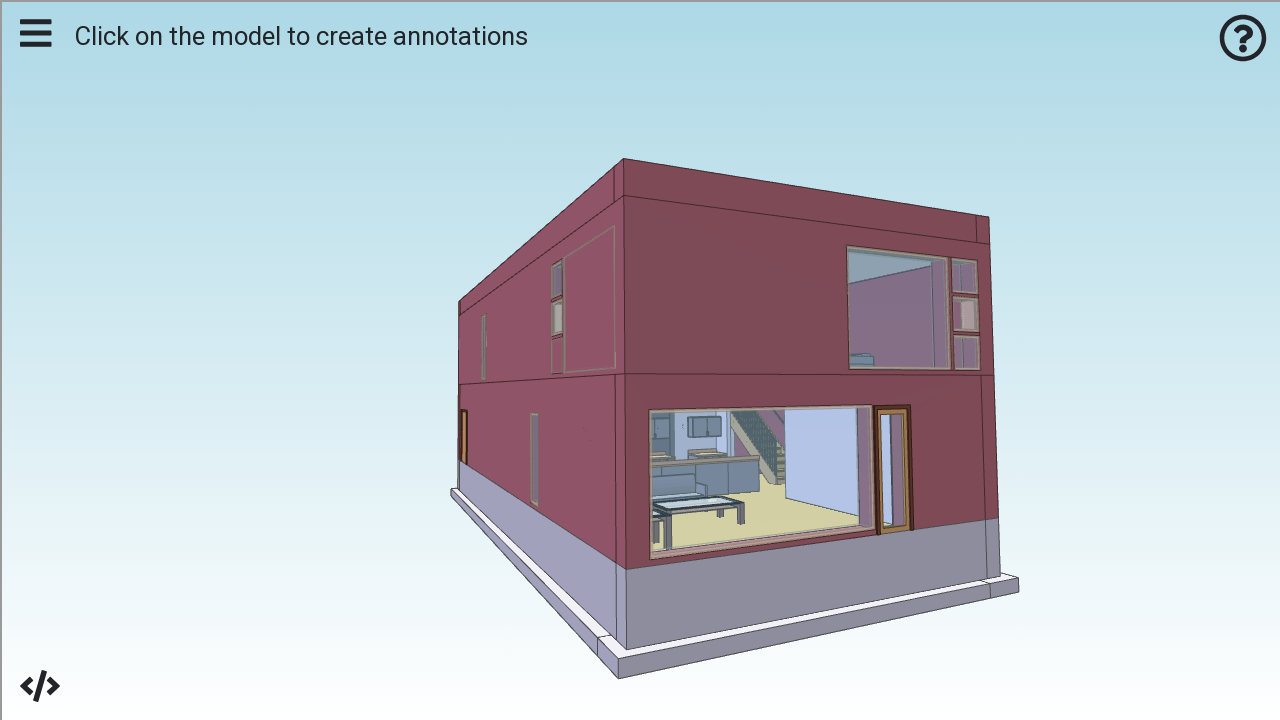

Assertion passed: no initial annotation markers exist
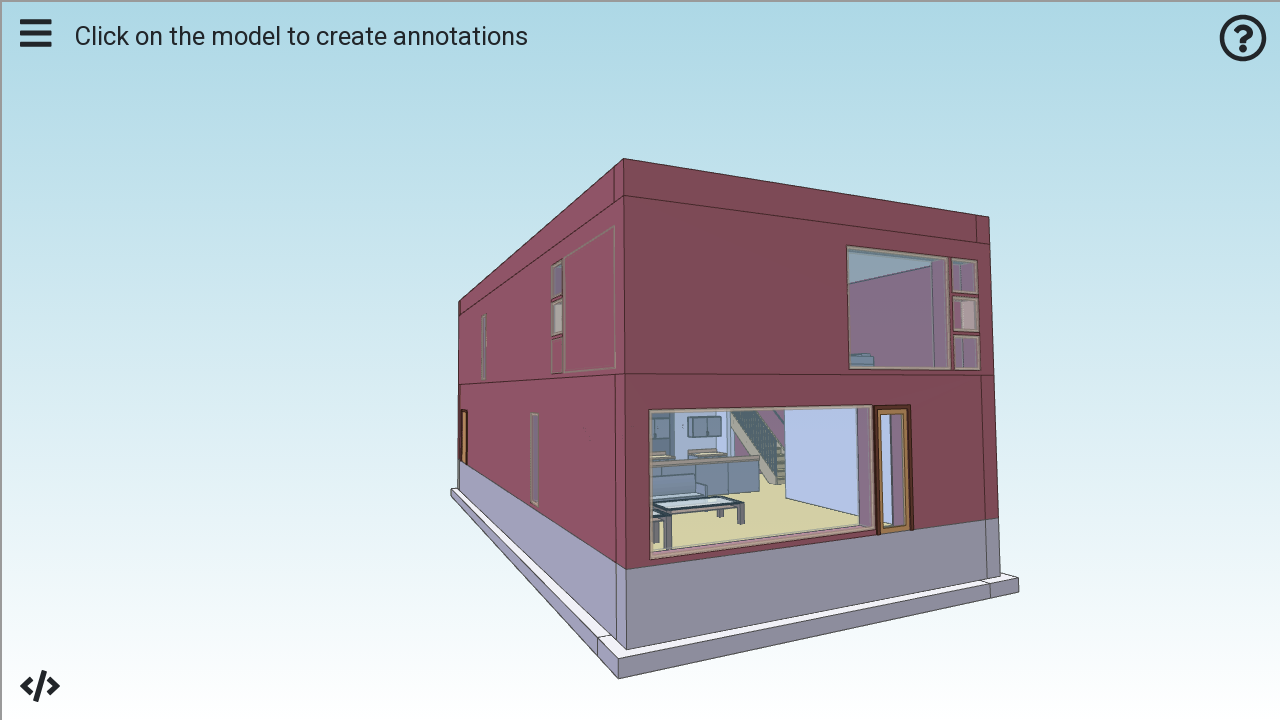

Retrieved viewer element bounding box: {'x': 0, 'y': 0, 'width': 1284, 'height': 724}
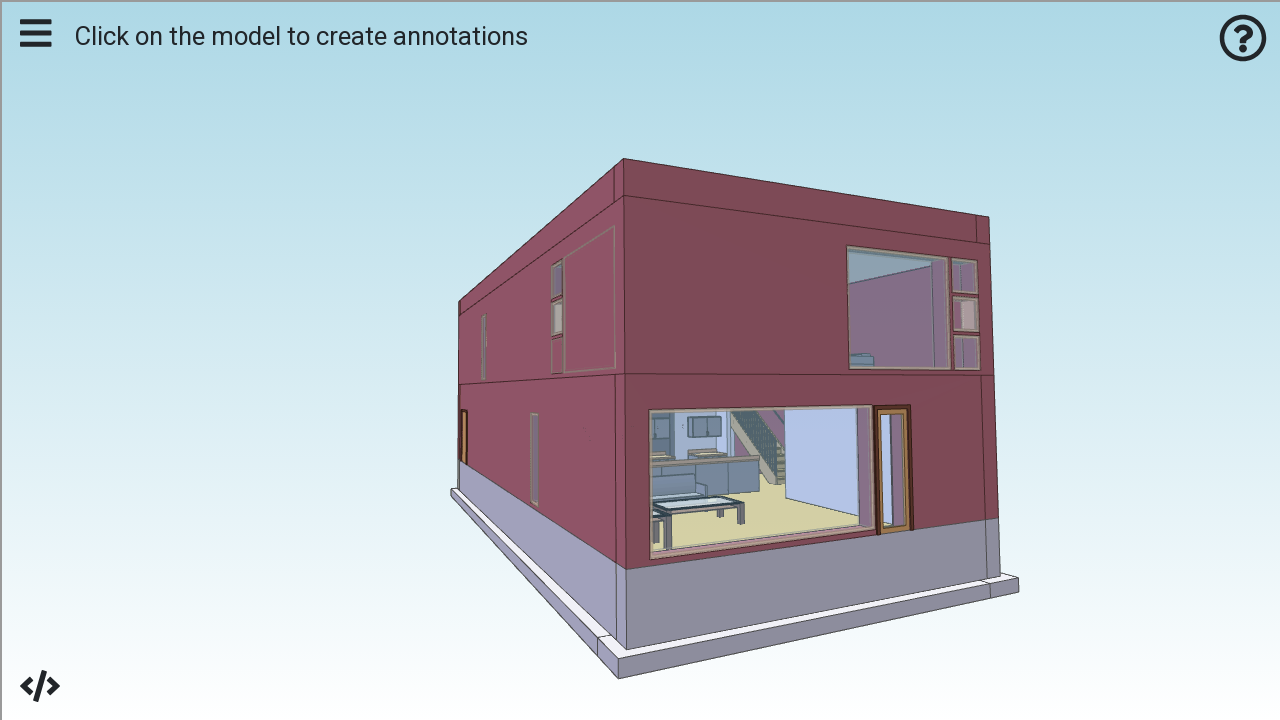

Clicked at center of viewer iframe to create annotation marker at (642, 362)
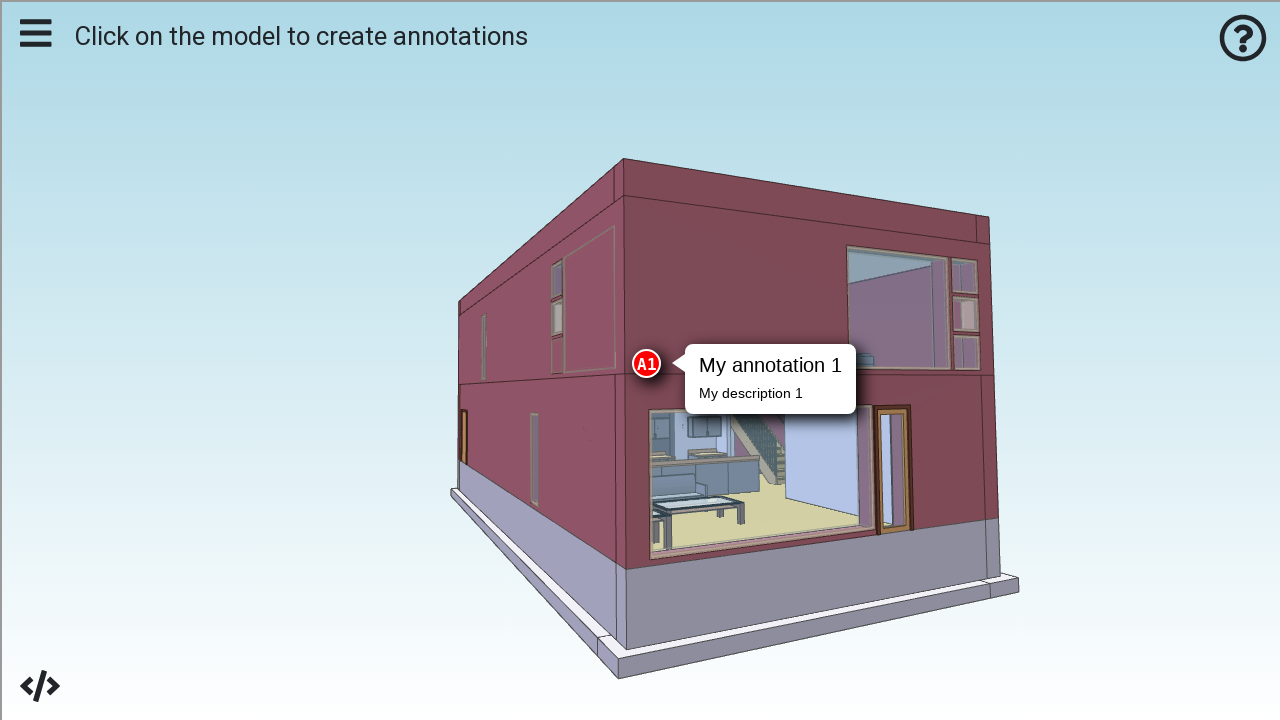

Waited 1 second for annotation to be created
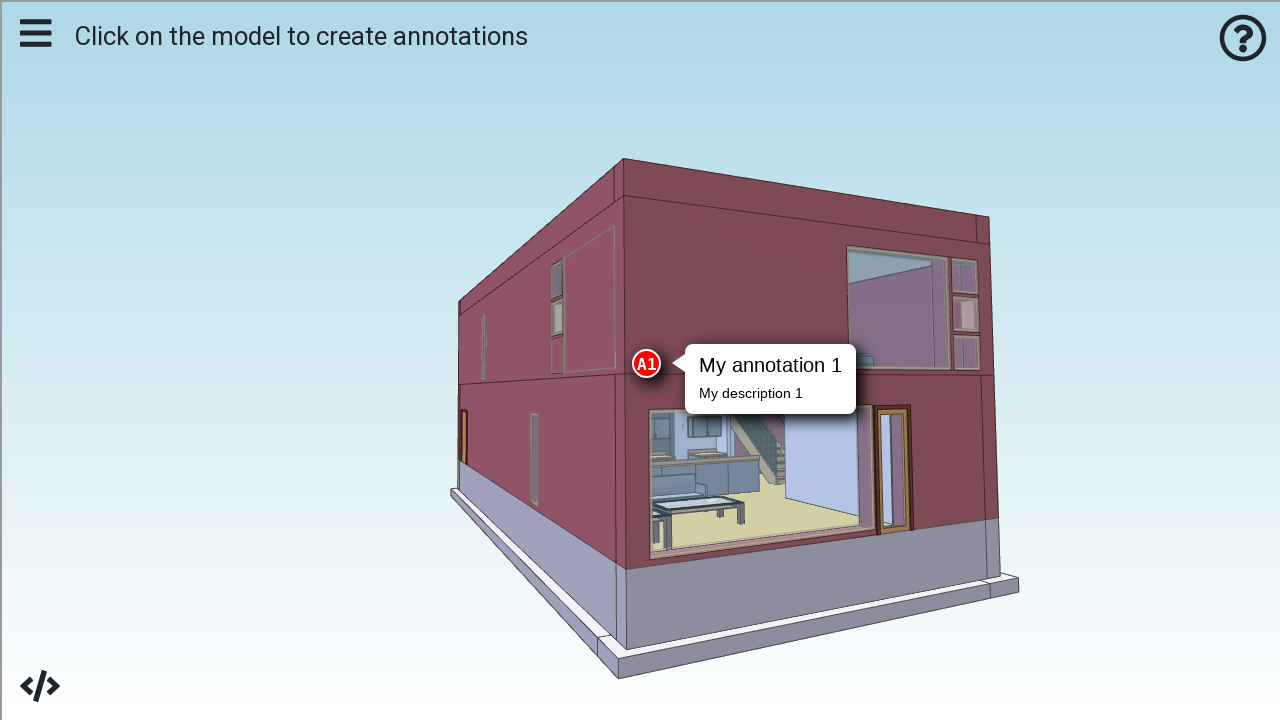

Verified final annotation marker count: 1
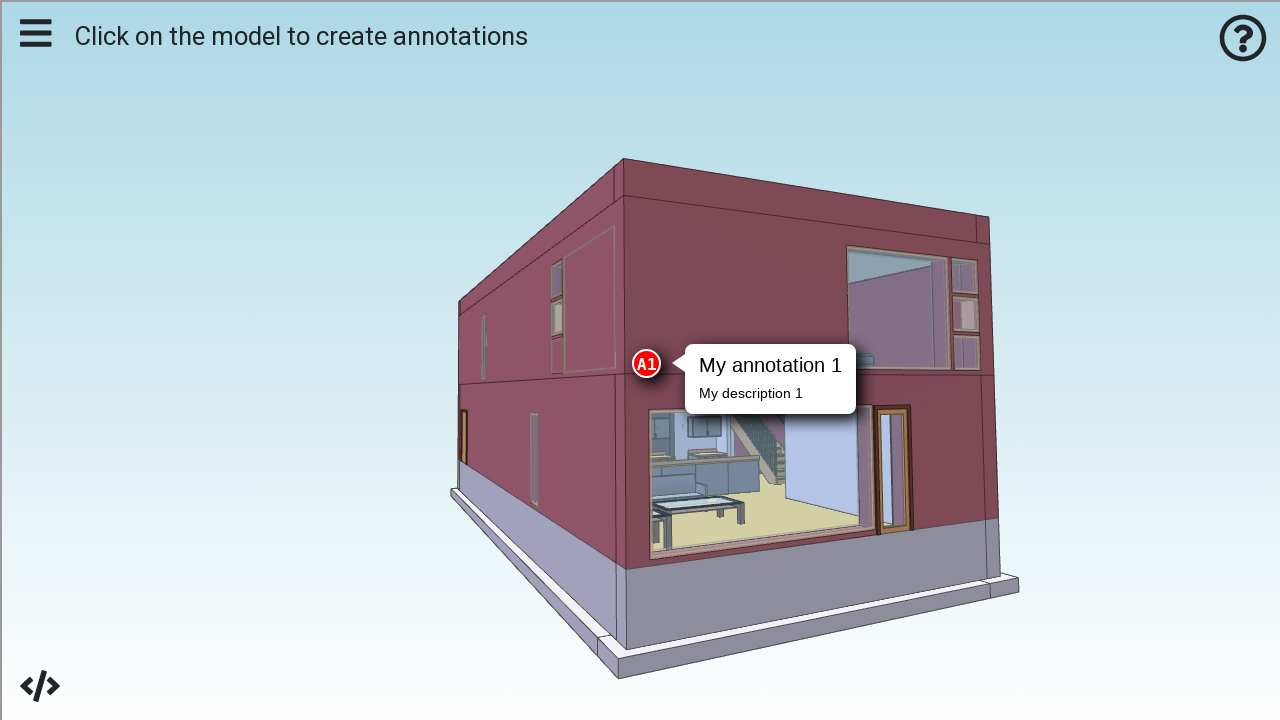

Assertion passed: one annotation marker now exists after click
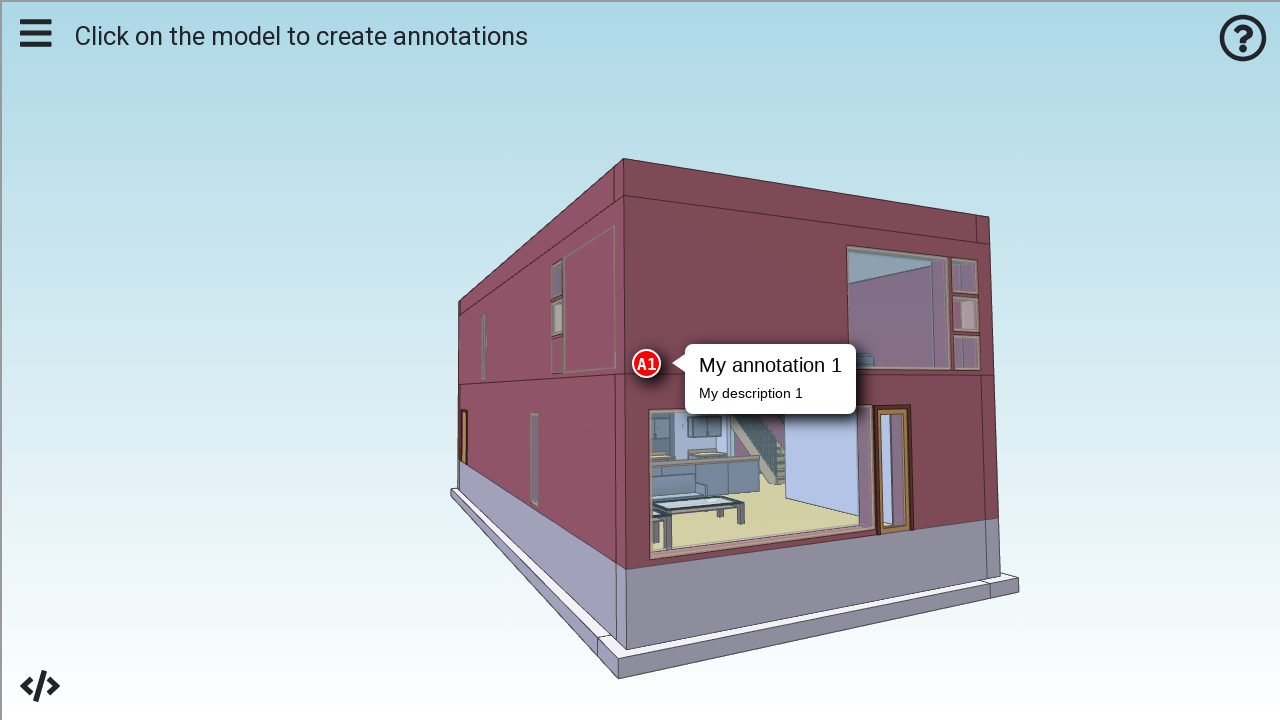

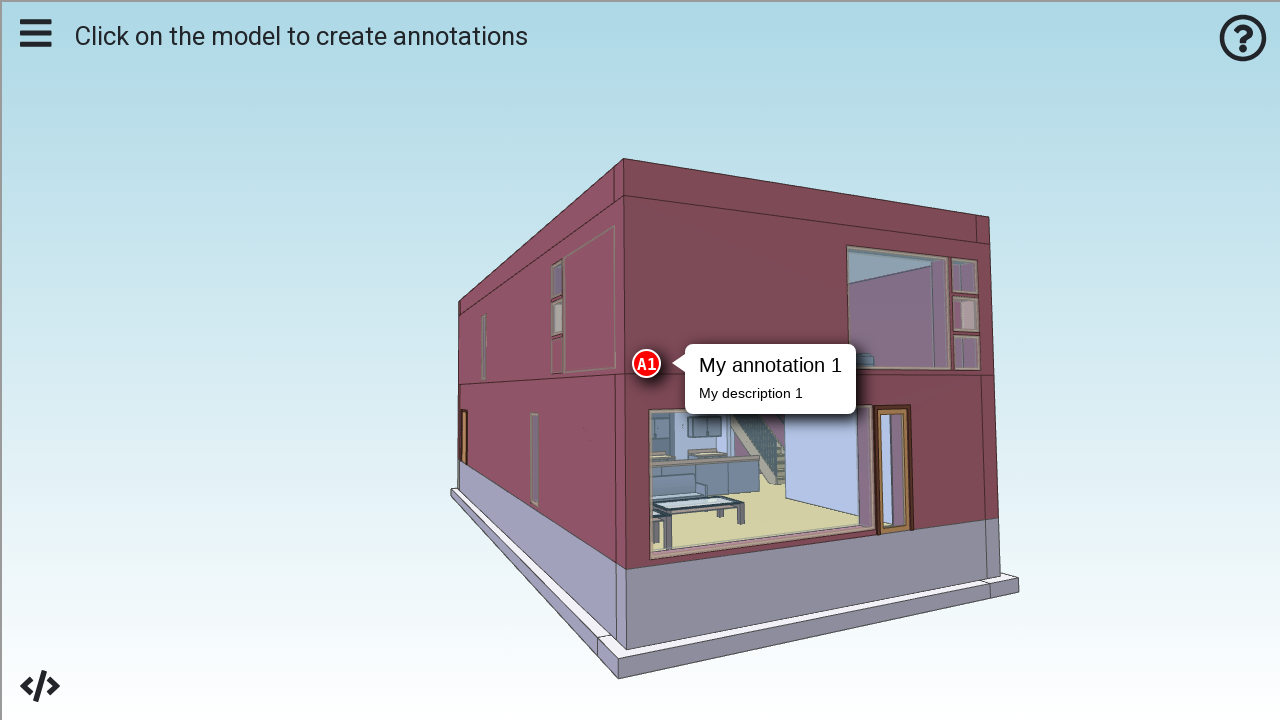